Tests that edits are saved when the input loses focus (blur event)

Starting URL: https://demo.playwright.dev/todomvc

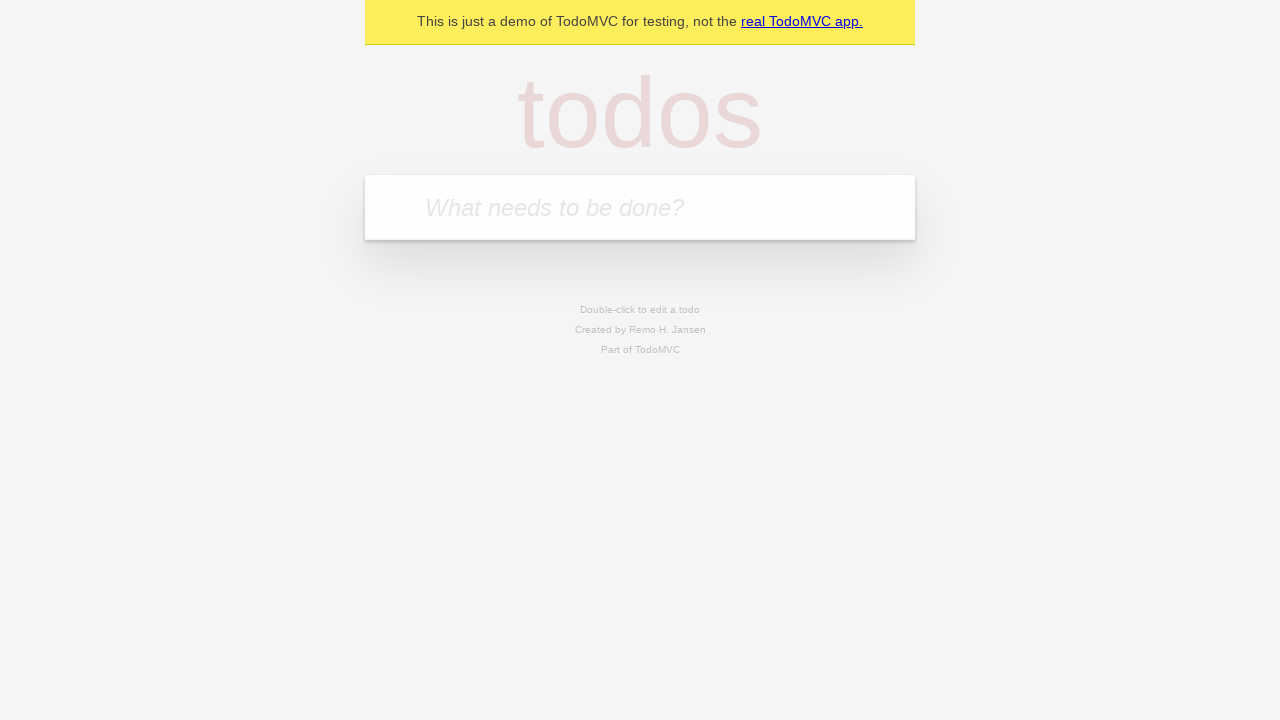

Filled input with first todo: 'buy some cheese' on internal:attr=[placeholder="What needs to be done?"i]
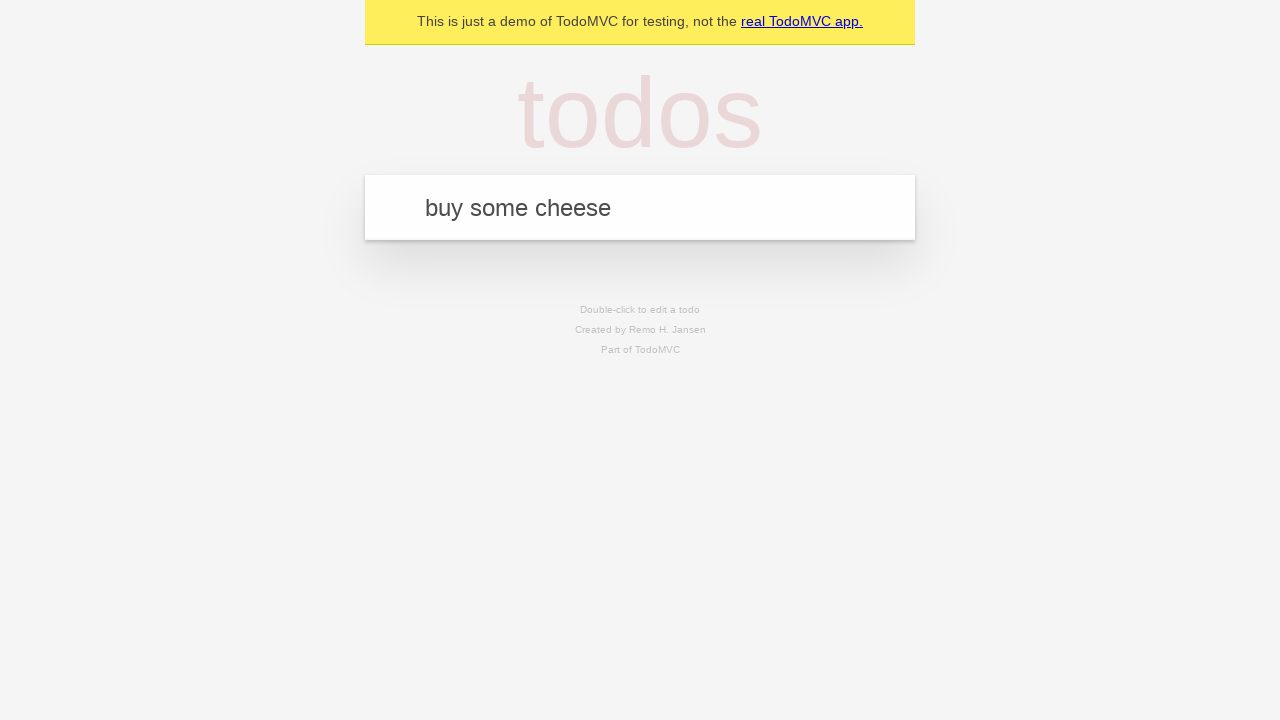

Pressed Enter to add first todo on internal:attr=[placeholder="What needs to be done?"i]
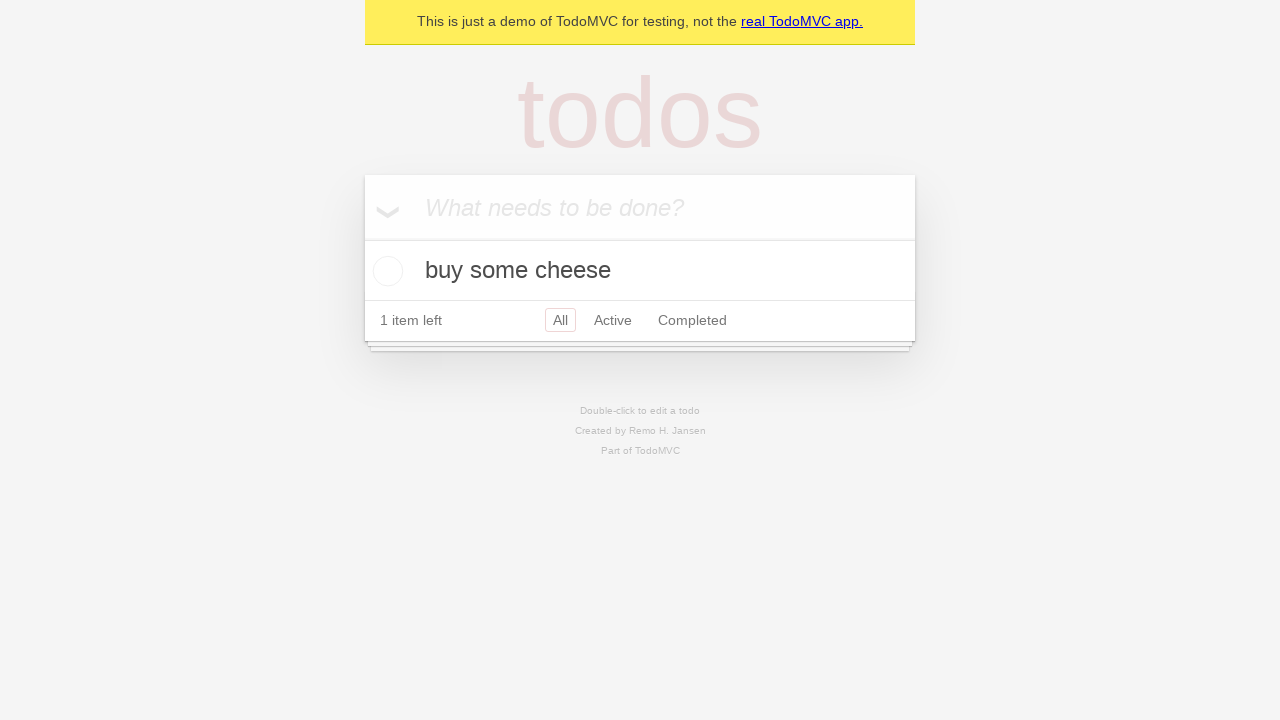

Filled input with second todo: 'feed the cat' on internal:attr=[placeholder="What needs to be done?"i]
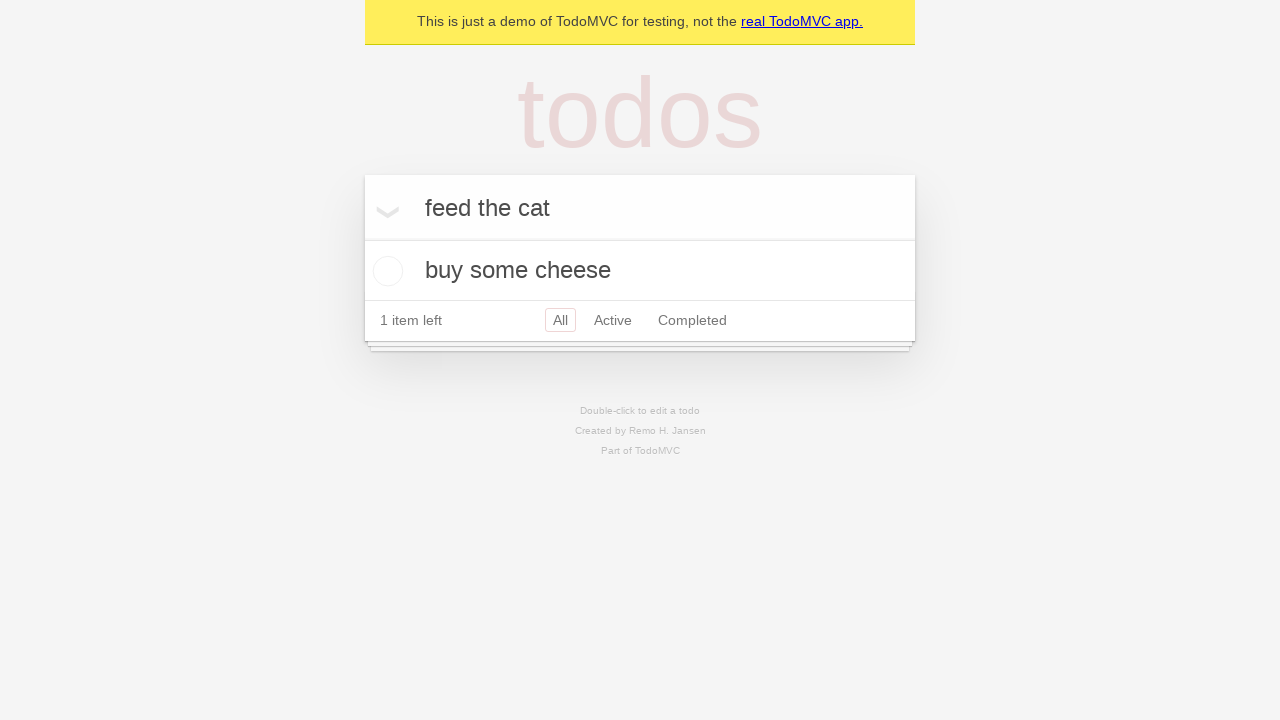

Pressed Enter to add second todo on internal:attr=[placeholder="What needs to be done?"i]
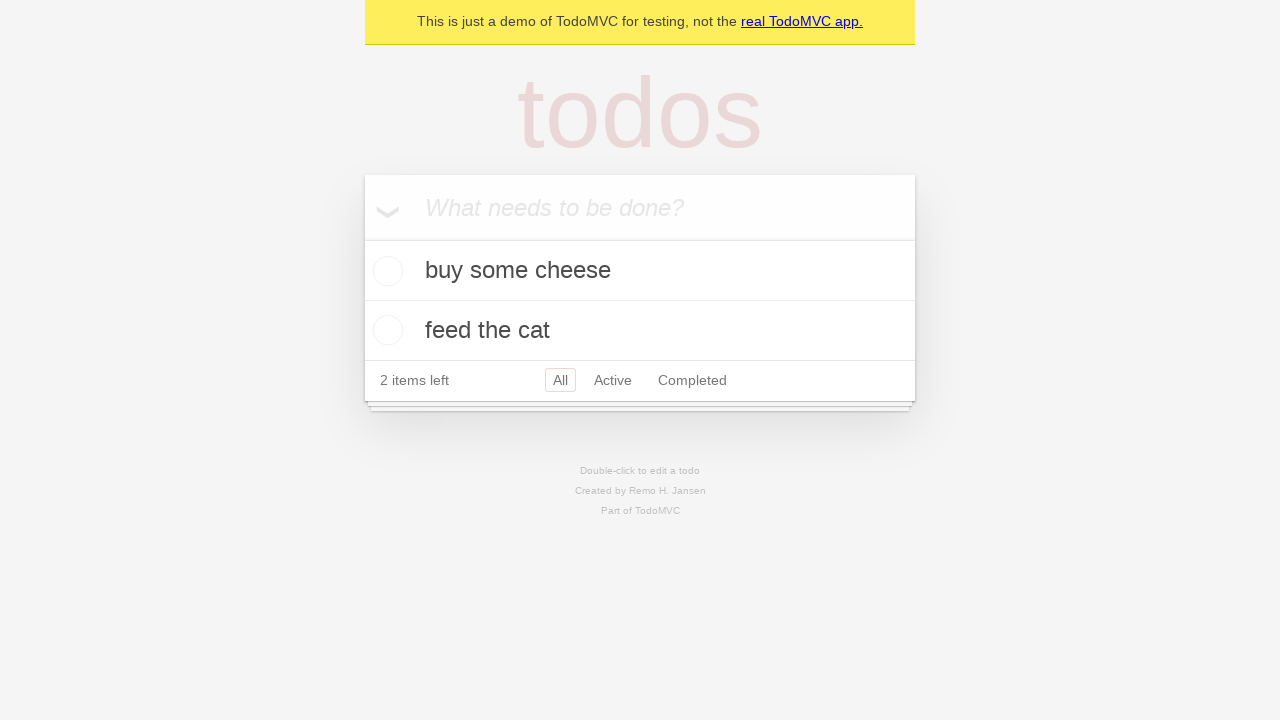

Filled input with third todo: 'book a doctors appointment' on internal:attr=[placeholder="What needs to be done?"i]
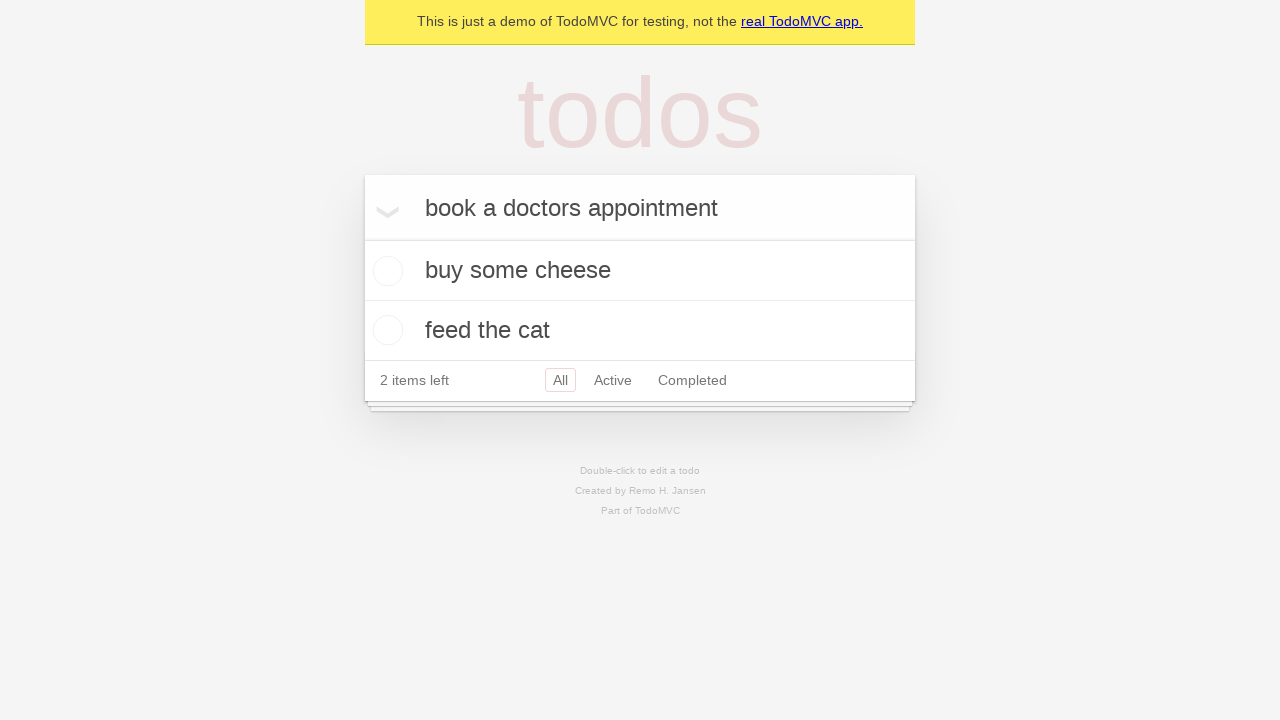

Pressed Enter to add third todo on internal:attr=[placeholder="What needs to be done?"i]
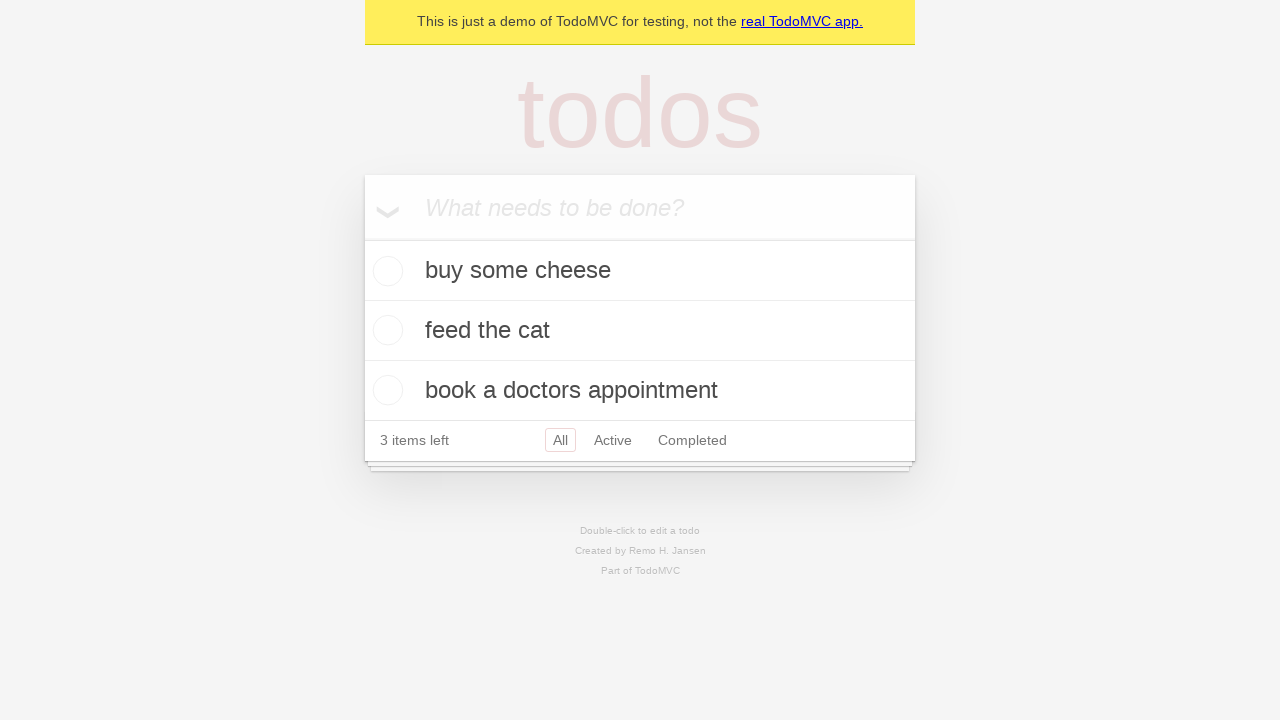

Double-clicked second todo to enter edit mode at (640, 331) on internal:testid=[data-testid="todo-item"s] >> nth=1
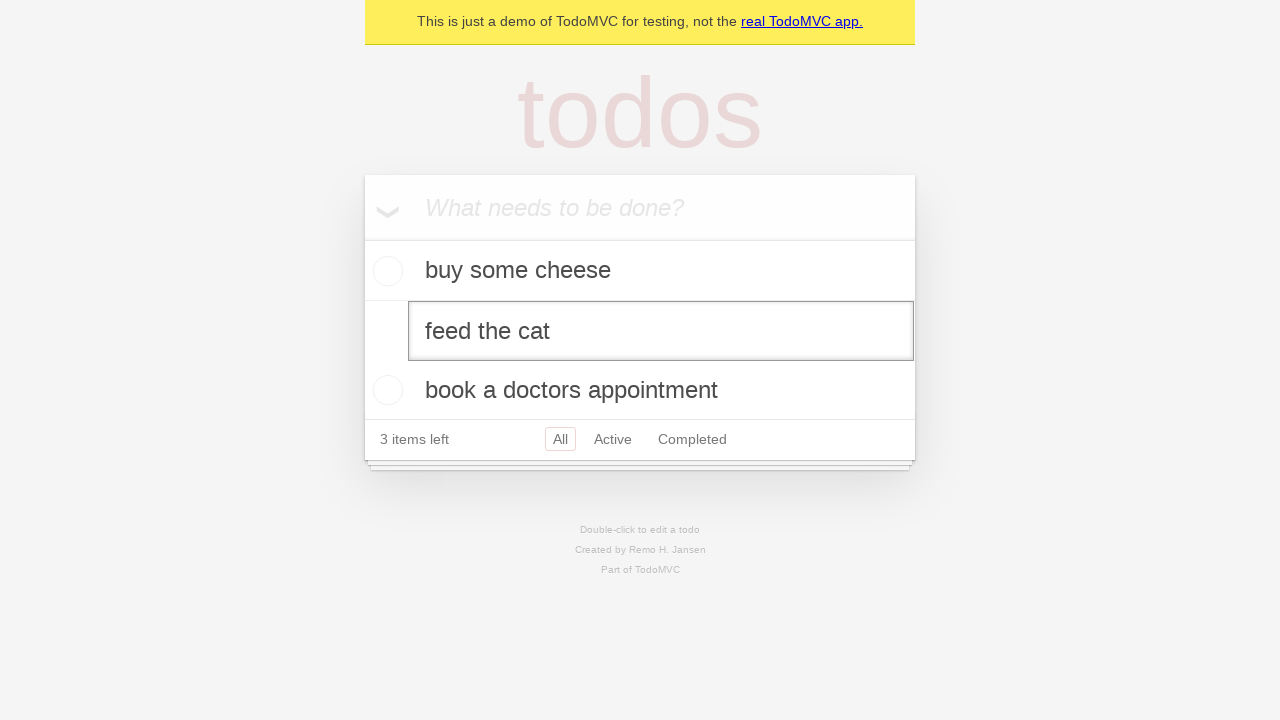

Filled edit textbox with new text: 'buy some sausages' on internal:testid=[data-testid="todo-item"s] >> nth=1 >> internal:role=textbox[nam
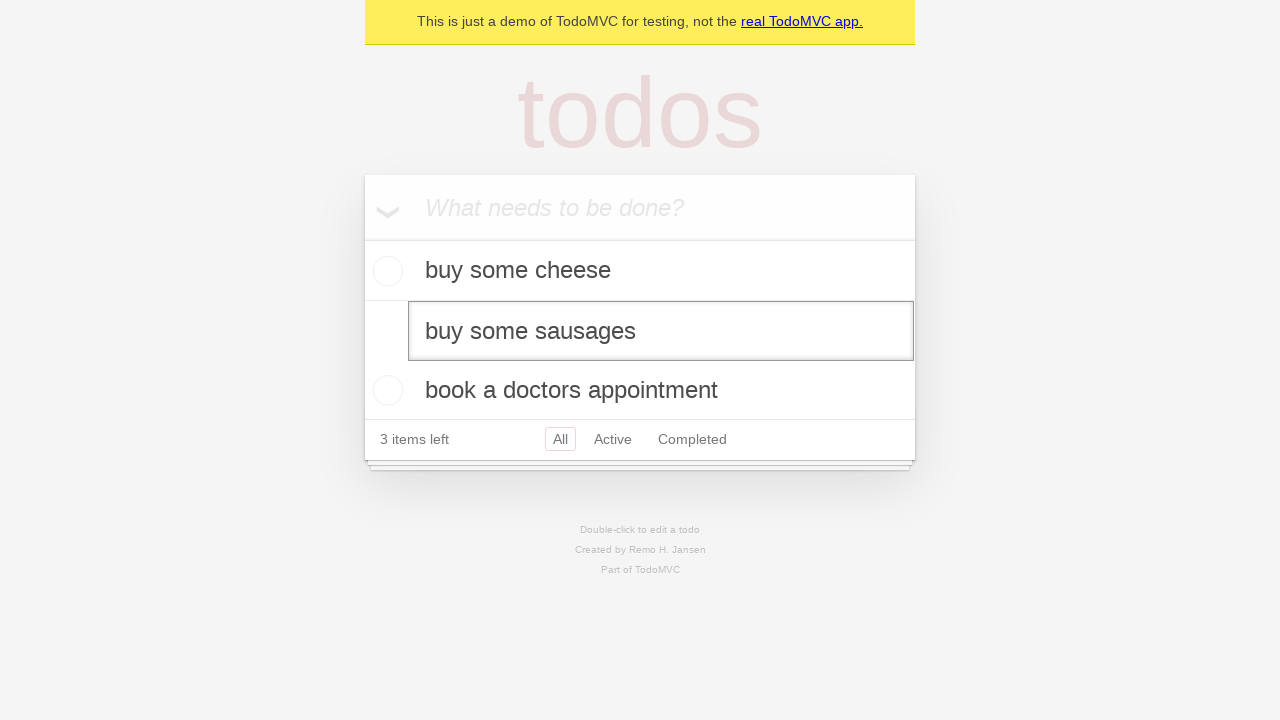

Dispatched blur event to save edits on input
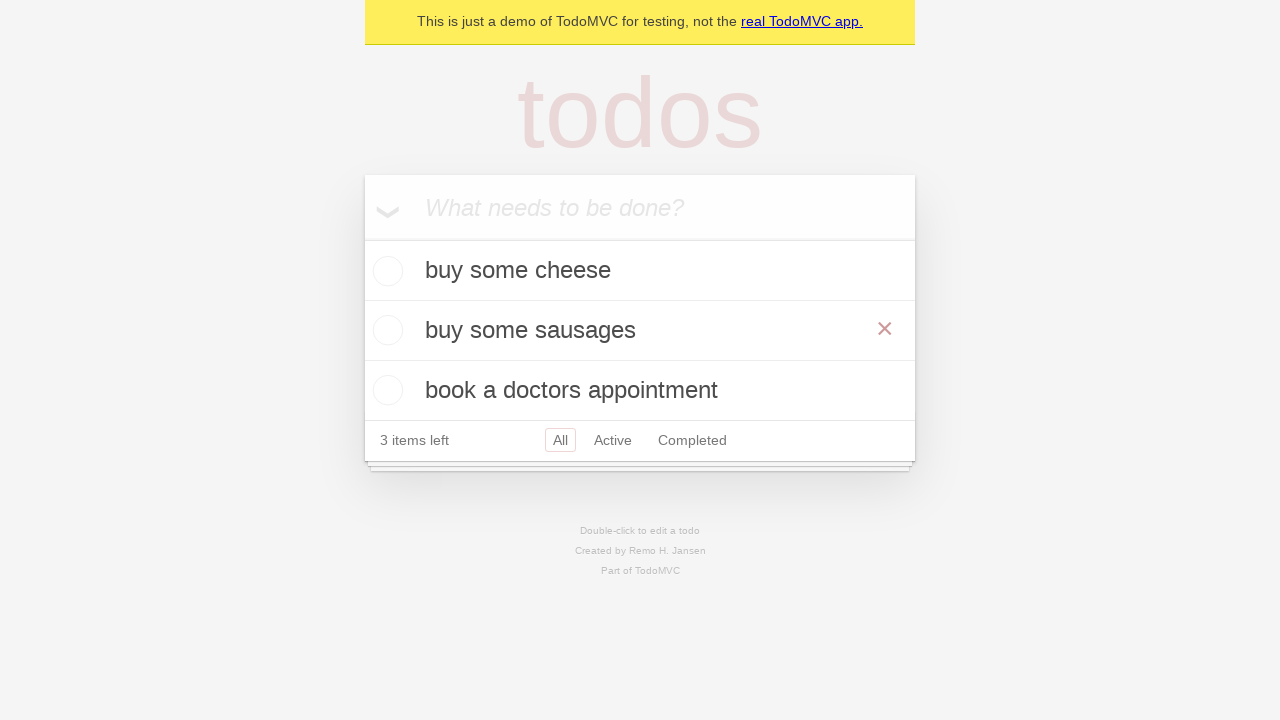

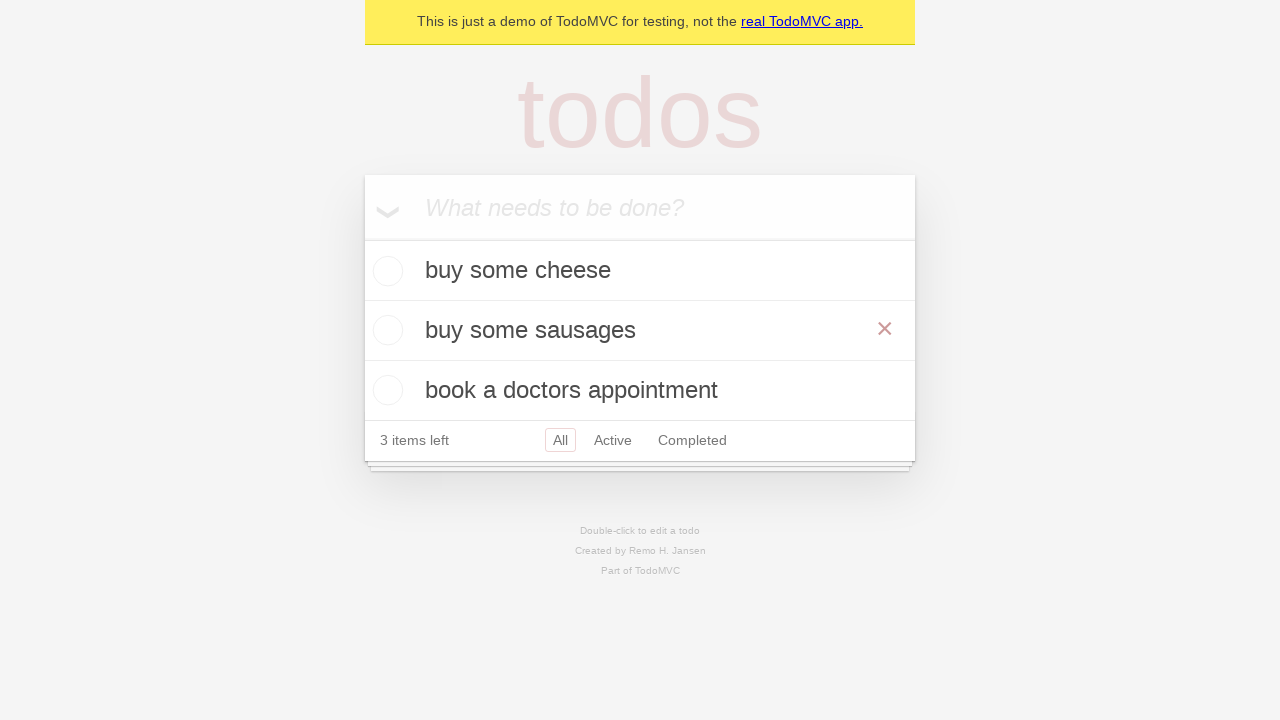